Tests iframe handling by switching to an iframe, scrolling to elements, and clicking a button inside the iframe

Starting URL: https://rahulshettyacademy.com/AutomationPractice/

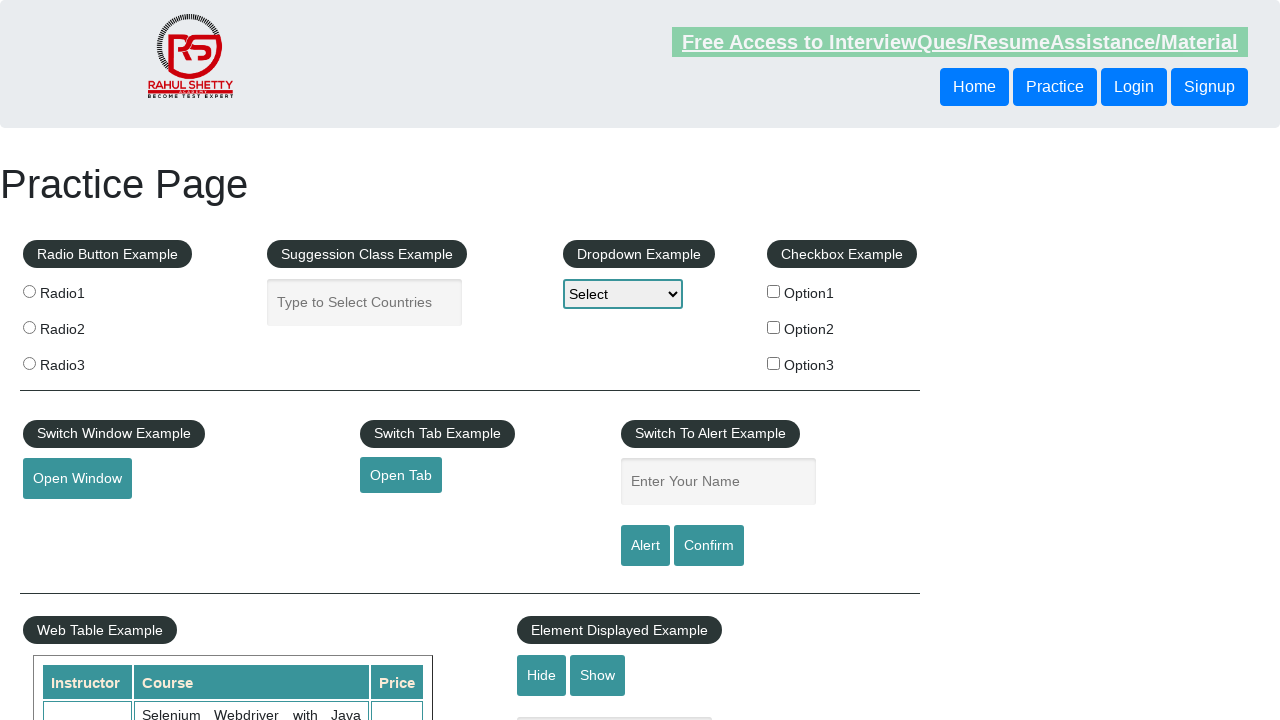

Scrolled to iframe element with id 'courses-iframe'
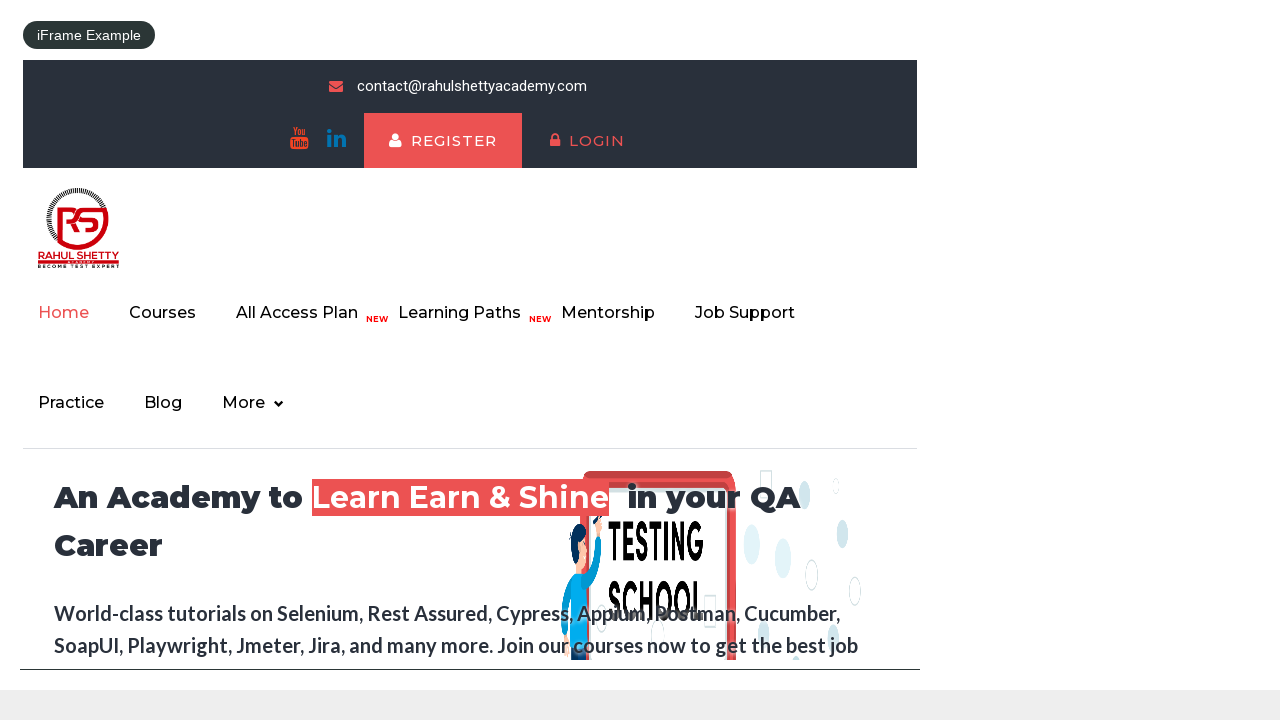

Located iframe with id 'courses-iframe'
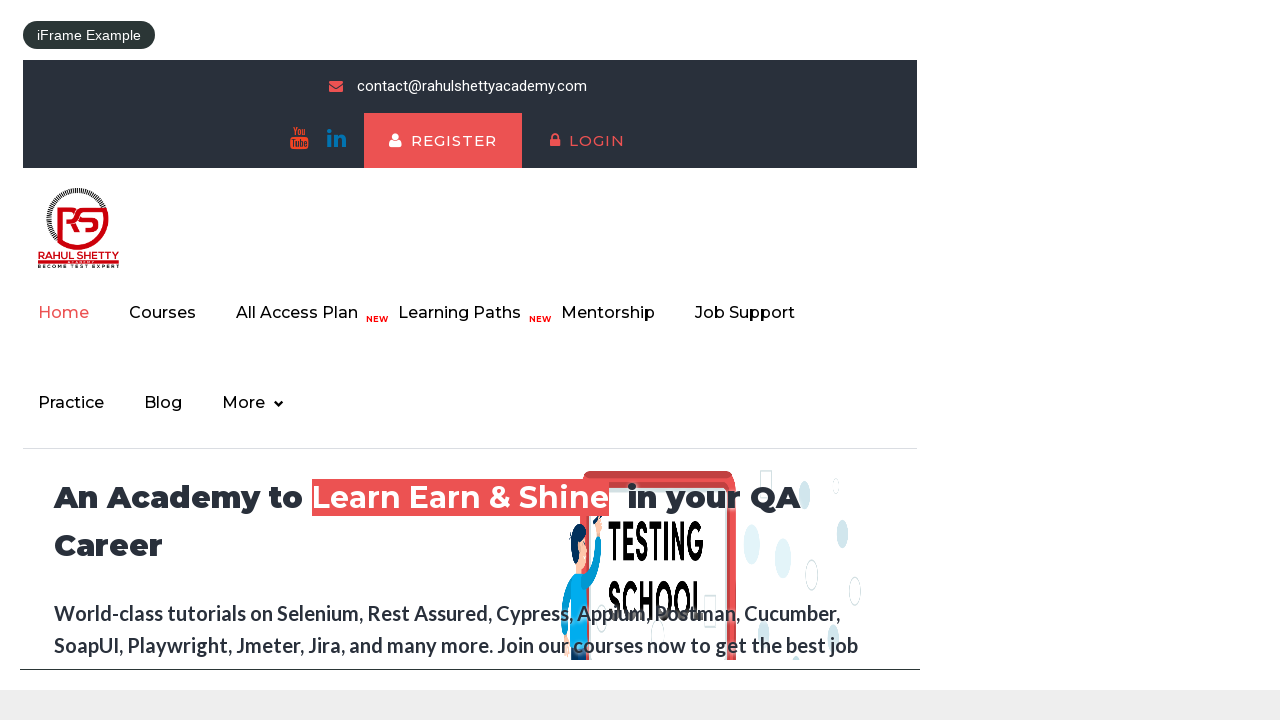

Located 'Join Now' button inside iframe
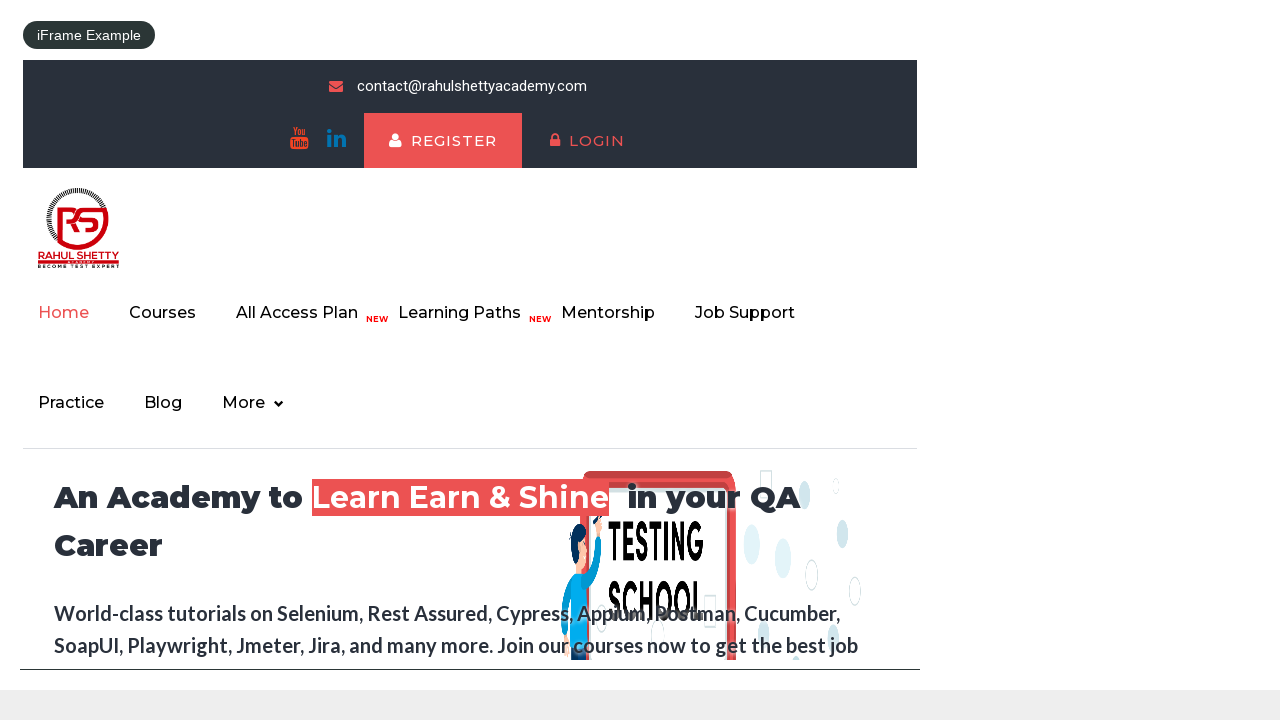

Scrolled to 'Join Now' button inside iframe
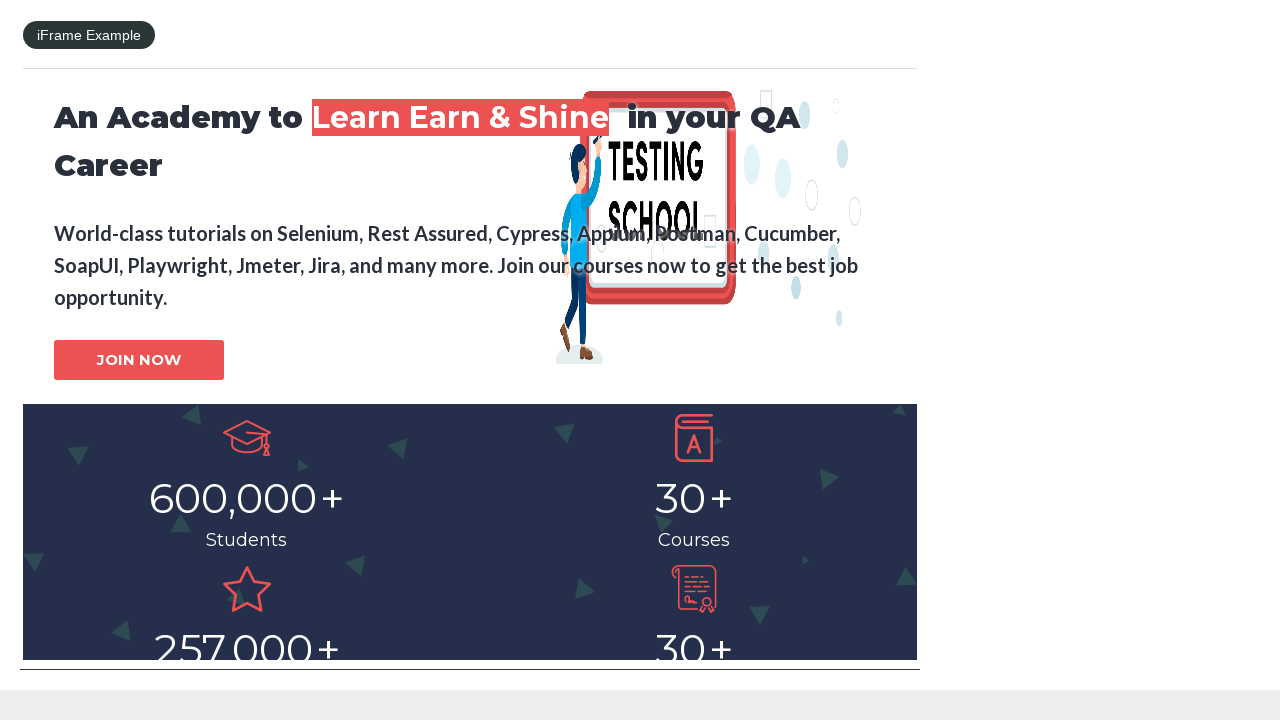

Clicked 'Join Now' button inside iframe at (139, 360) on #courses-iframe >> internal:control=enter-frame >> .btn.btn-theme.btn-sm.btn-min
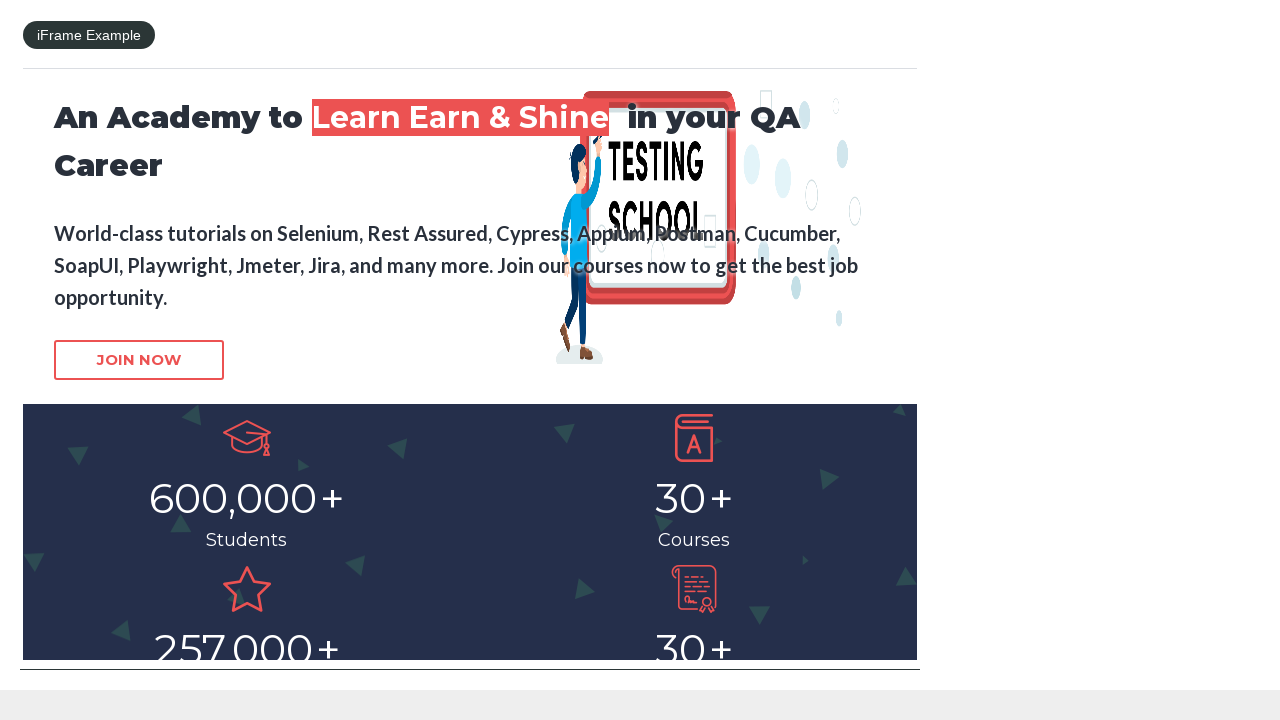

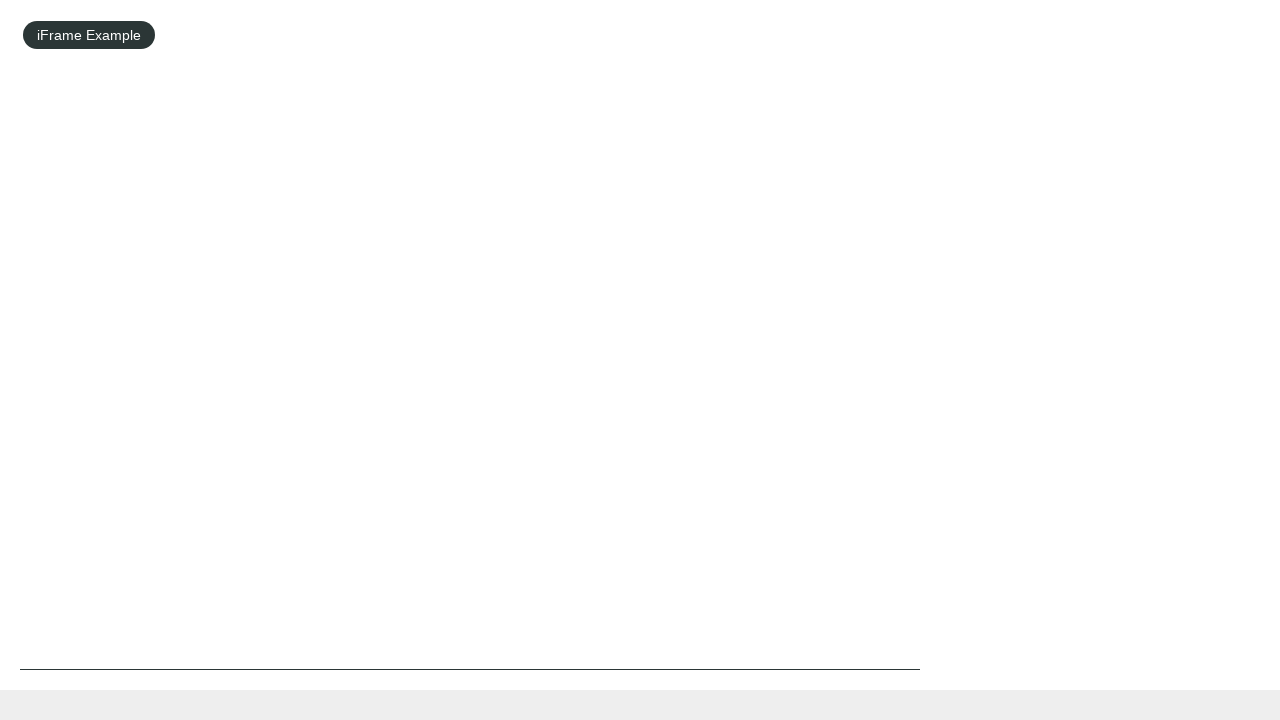